Tests JavaScript confirm alert by clicking a button to trigger a confirm dialog, verifying its text, and dismissing it

Starting URL: http://the-internet.herokuapp.com/javascript_alerts

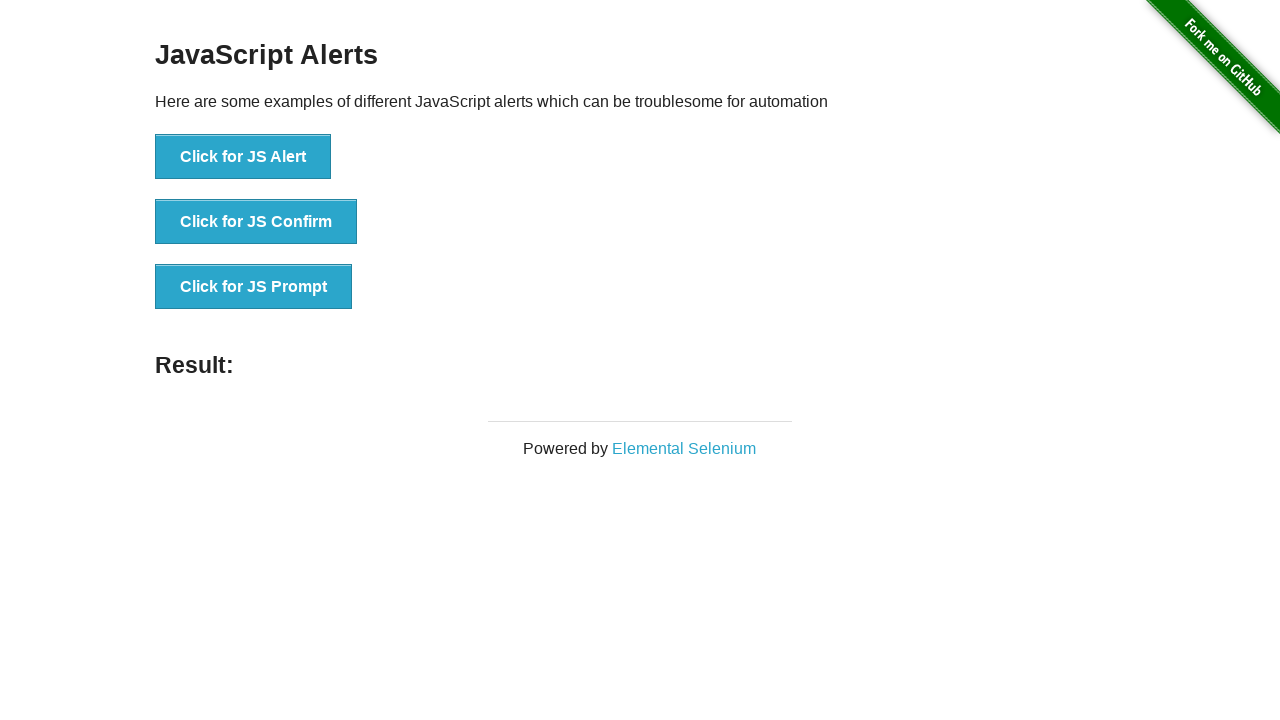

Set up dialog event handler to dismiss confirm alerts
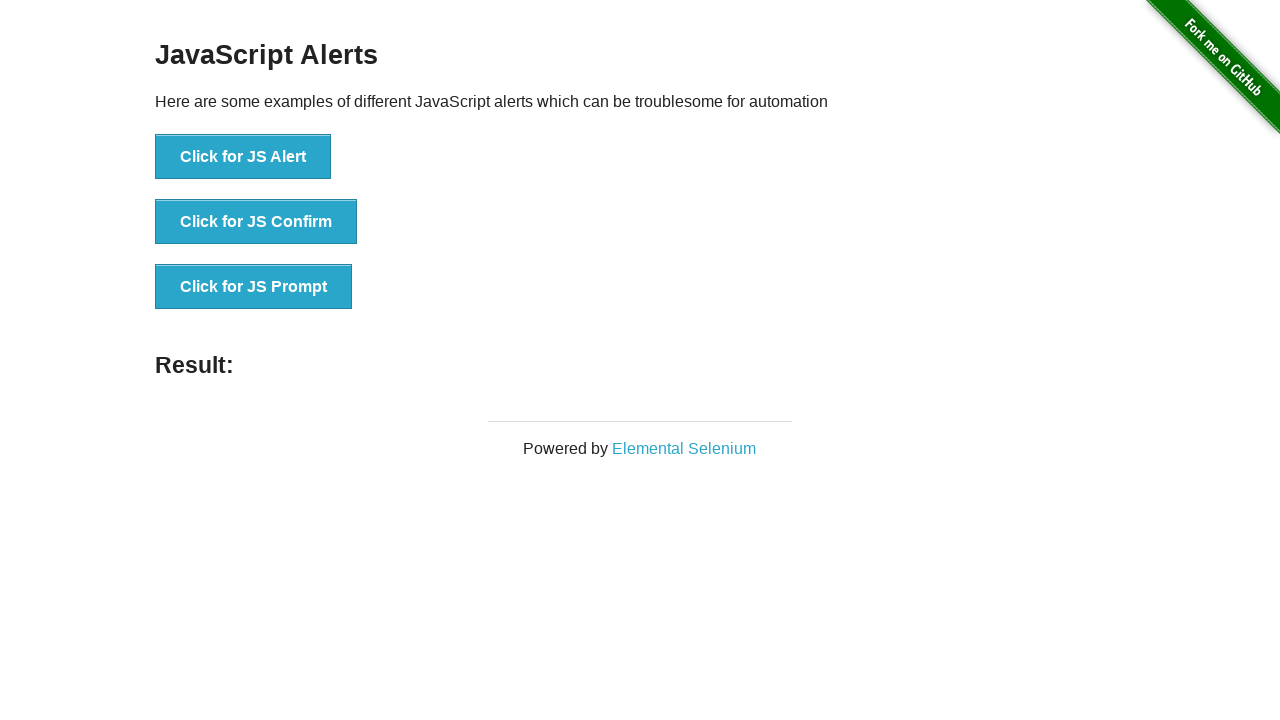

Clicked button to trigger JavaScript confirm dialog at (256, 222) on xpath=//button[. = 'Click for JS Confirm']
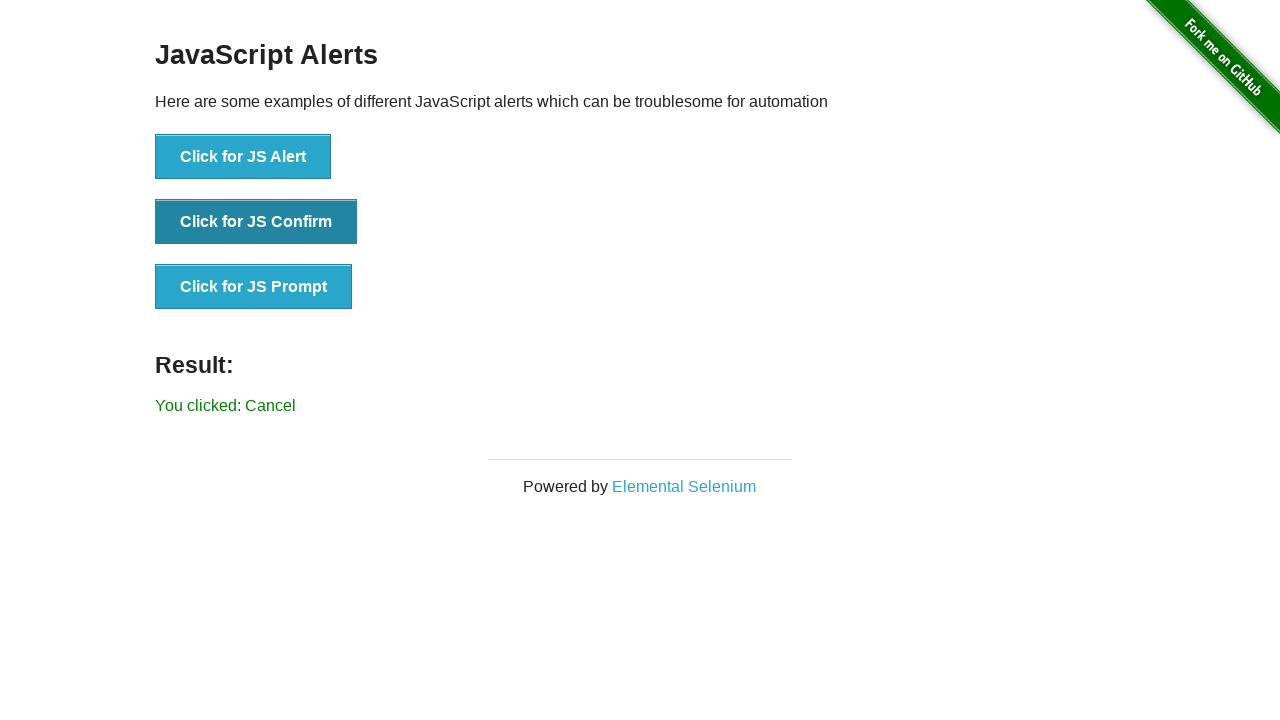

Result message appeared after dismissing confirm dialog
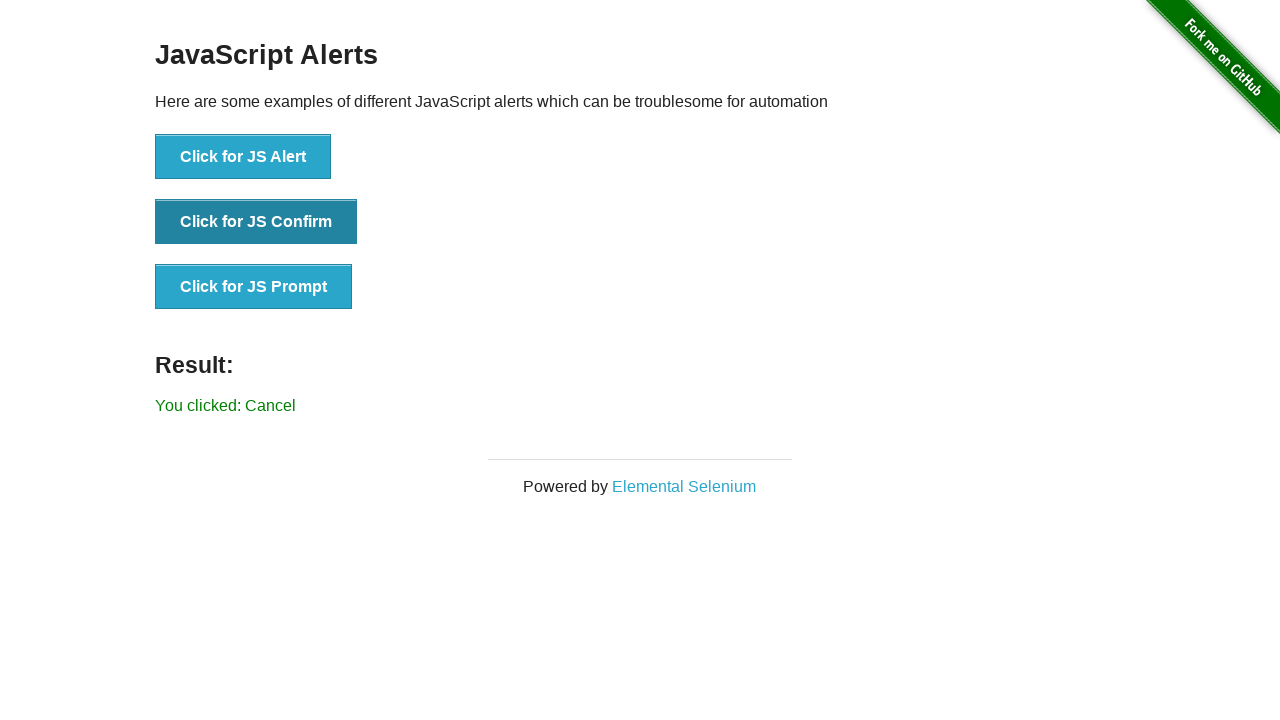

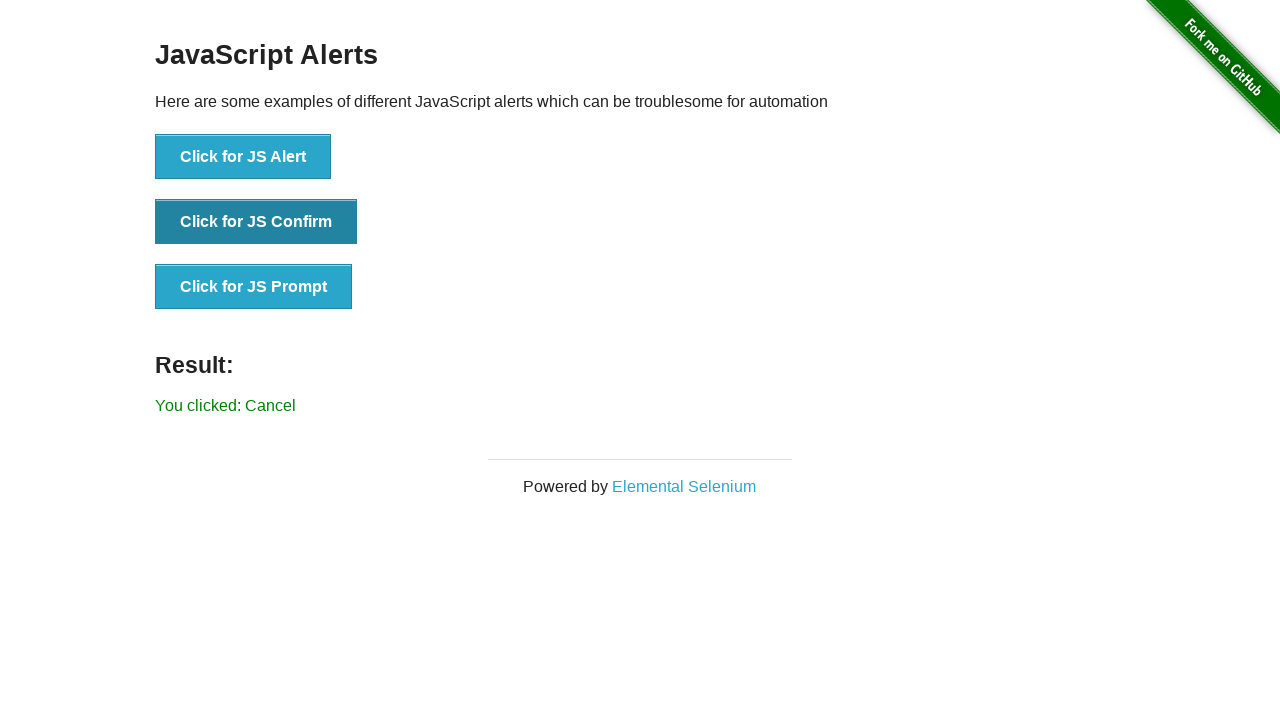